Tests clicking Clear completed button removes completed items

Starting URL: https://demo.playwright.dev/todomvc

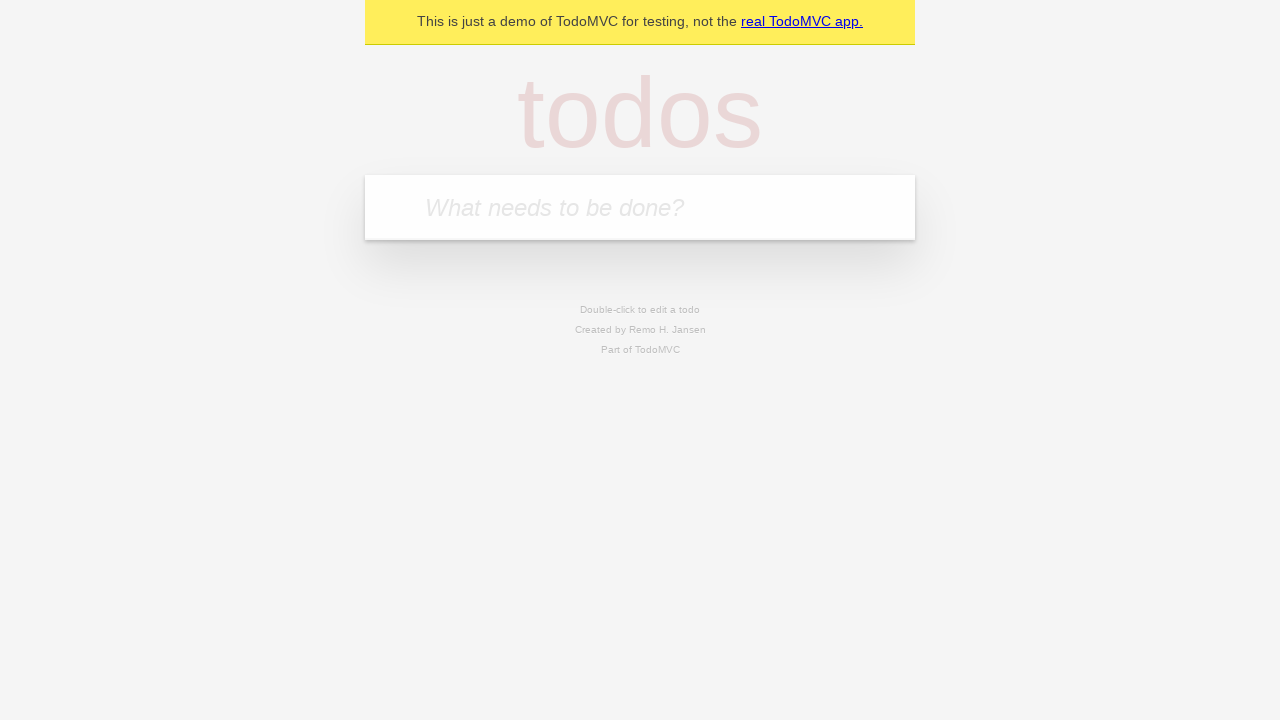

Filled todo input with 'buy some cheese' on internal:attr=[placeholder="What needs to be done?"i]
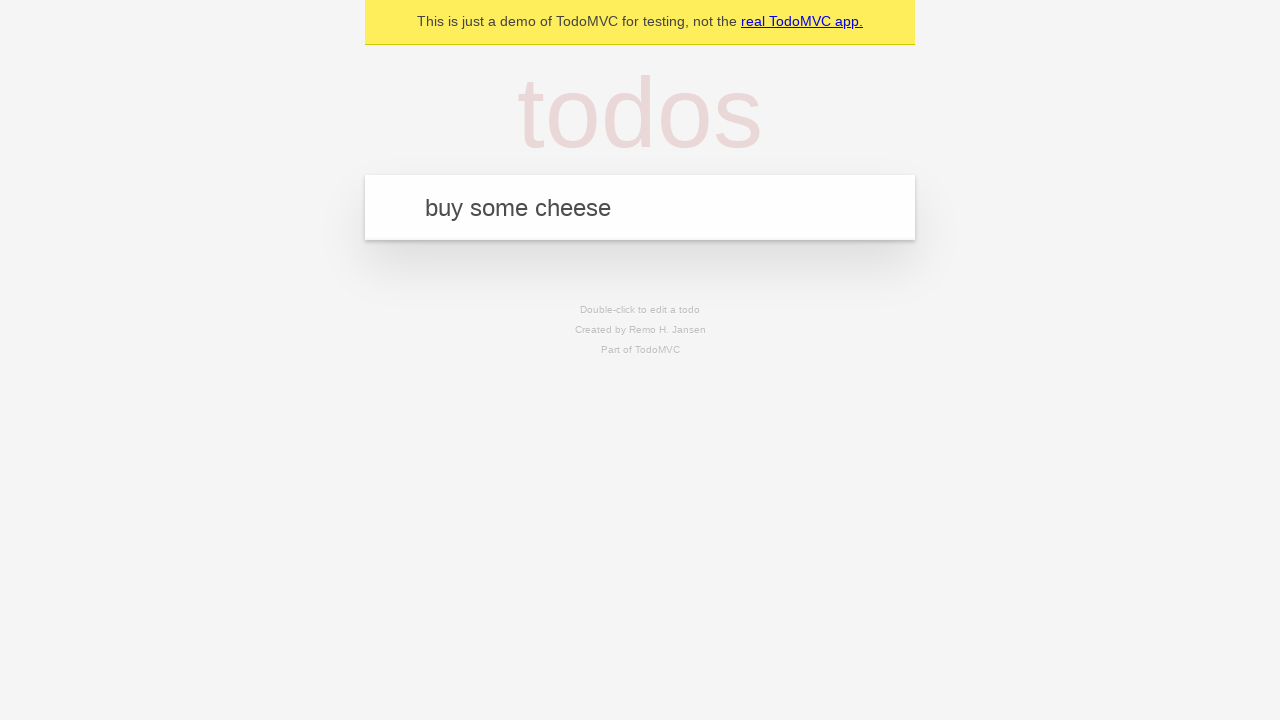

Pressed Enter to add todo 'buy some cheese' on internal:attr=[placeholder="What needs to be done?"i]
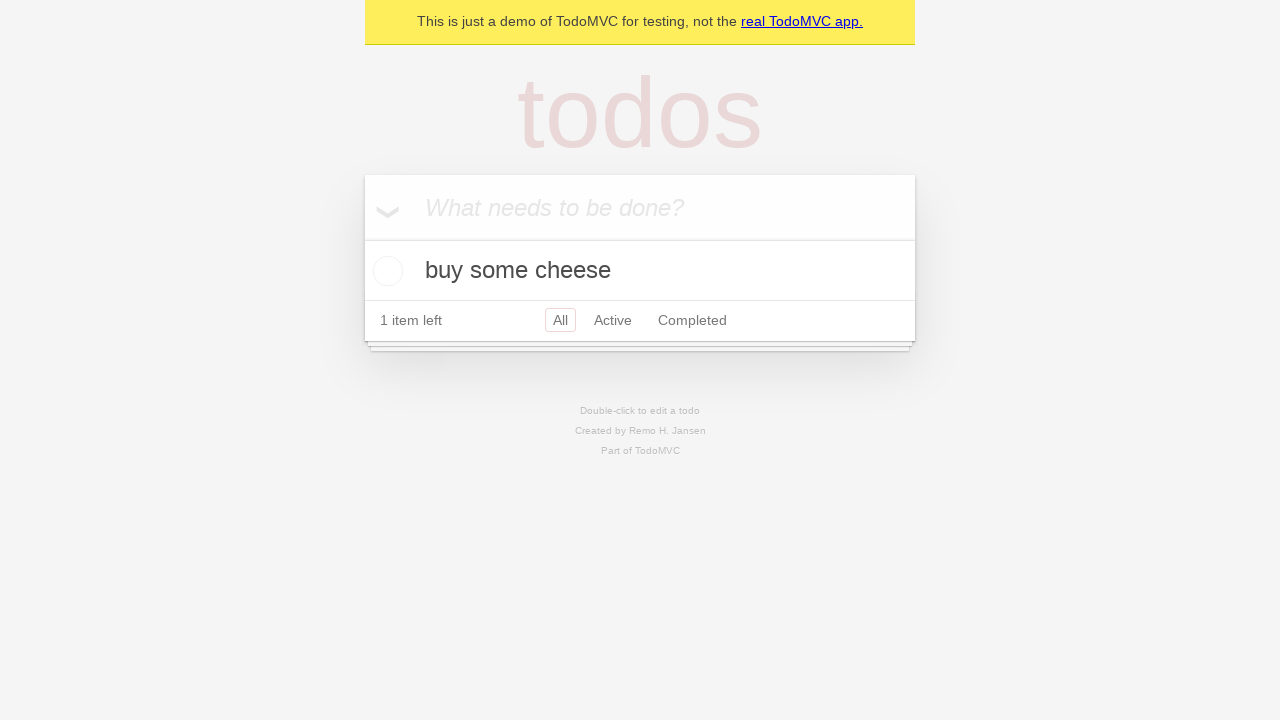

Filled todo input with 'feed the cat' on internal:attr=[placeholder="What needs to be done?"i]
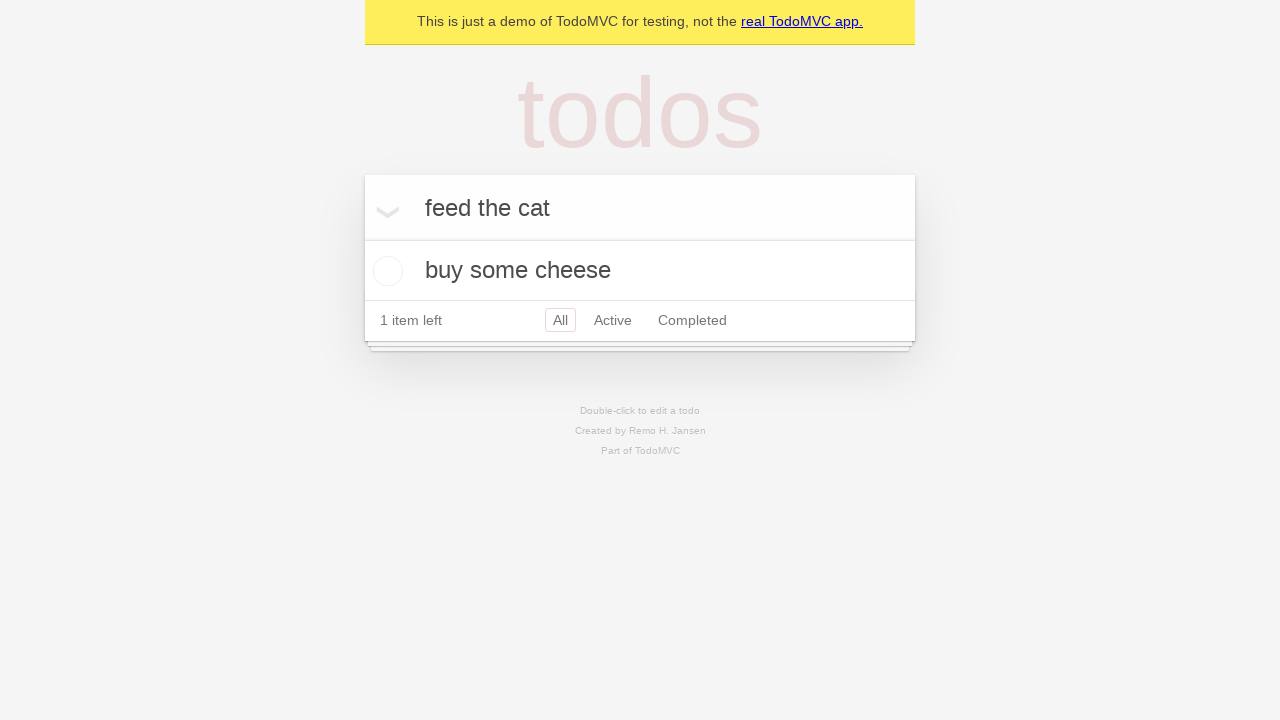

Pressed Enter to add todo 'feed the cat' on internal:attr=[placeholder="What needs to be done?"i]
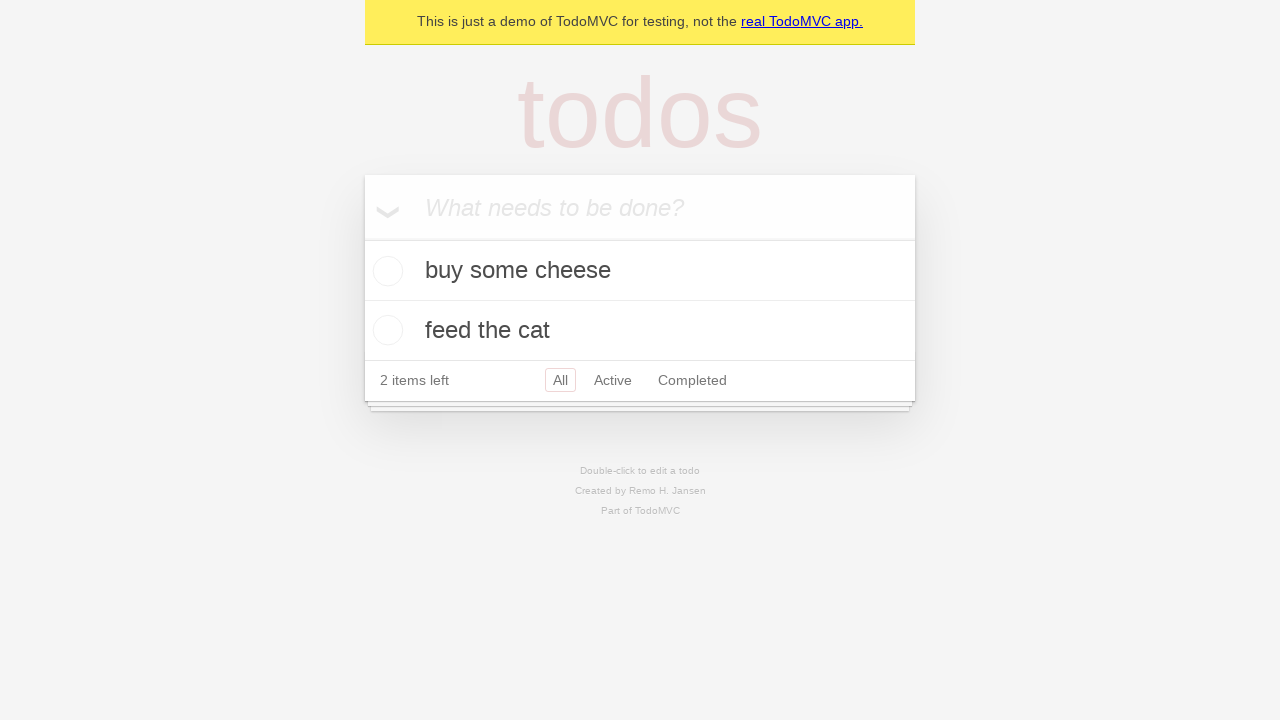

Filled todo input with 'book a doctors appointment' on internal:attr=[placeholder="What needs to be done?"i]
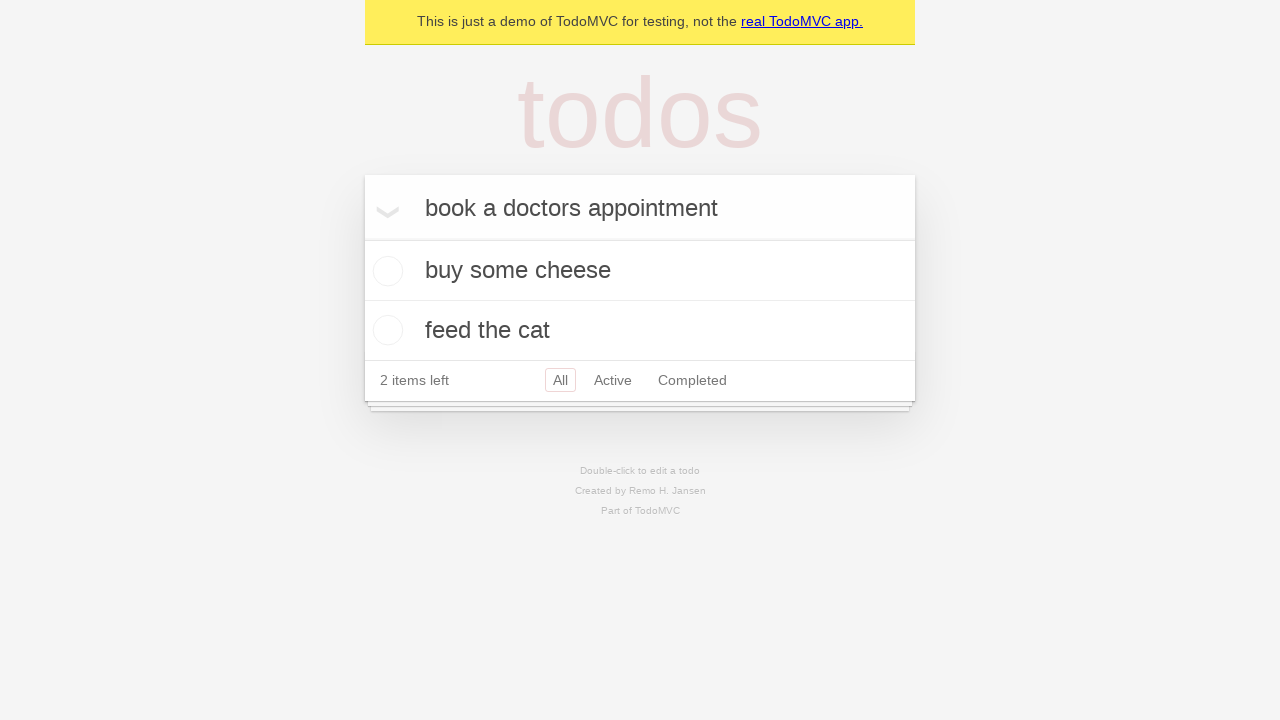

Pressed Enter to add todo 'book a doctors appointment' on internal:attr=[placeholder="What needs to be done?"i]
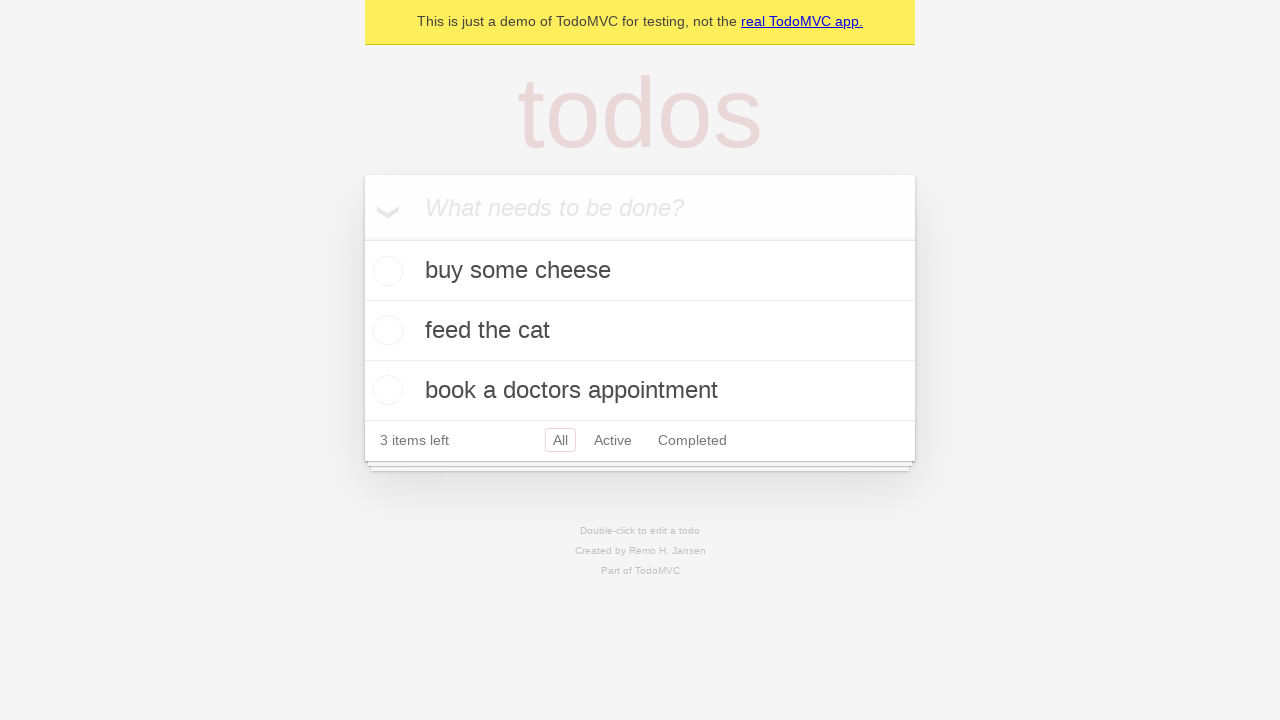

Located all todo items
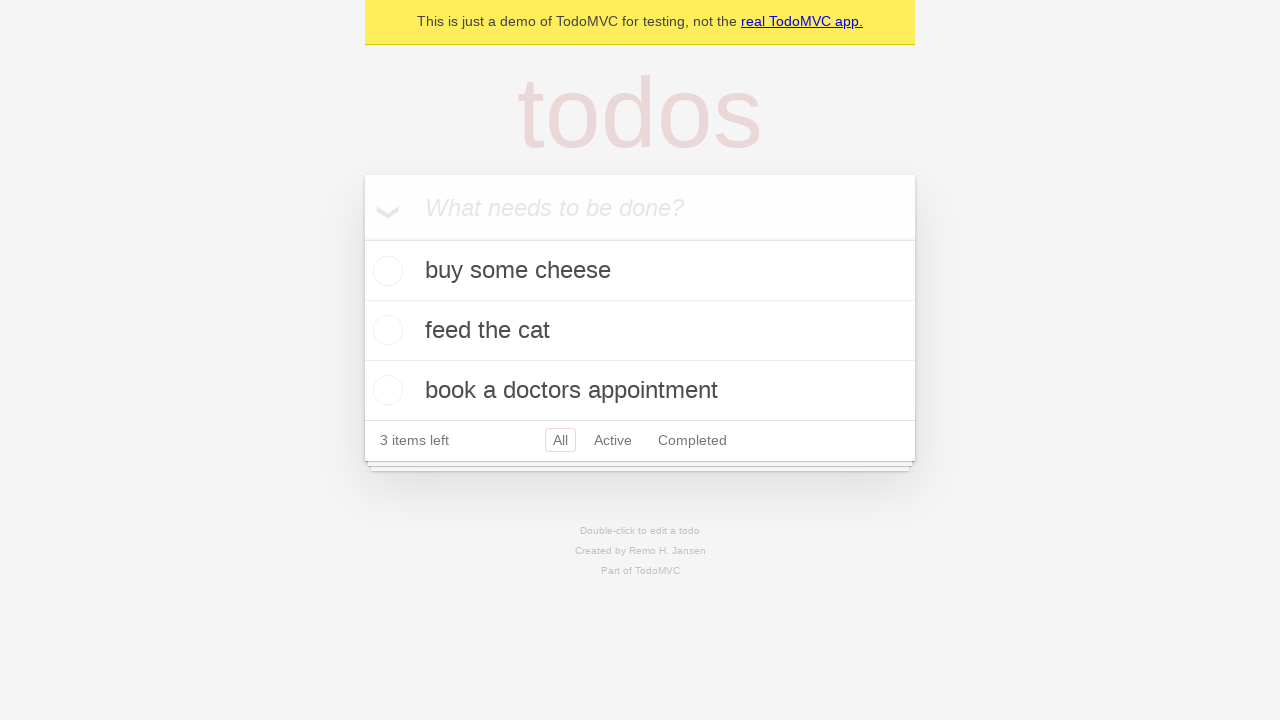

Checked the second todo item as completed at (385, 330) on internal:testid=[data-testid="todo-item"s] >> nth=1 >> internal:role=checkbox
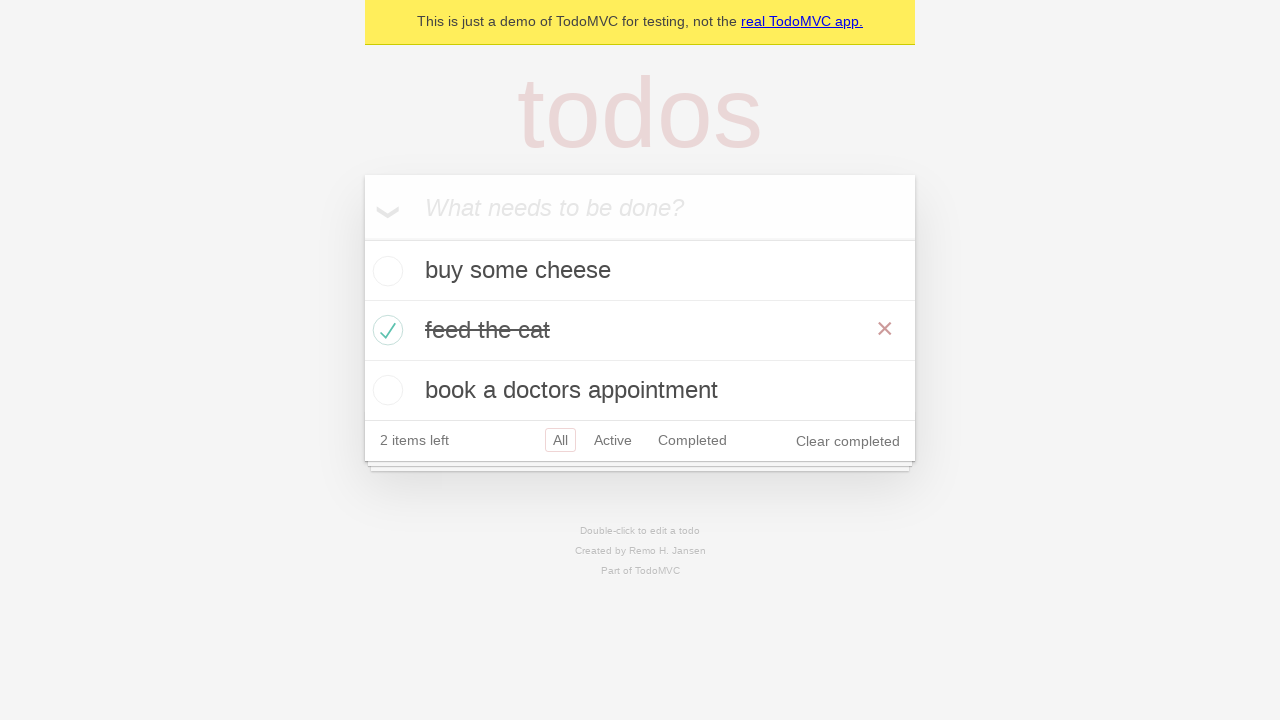

Clicked 'Clear completed' button to remove completed items at (848, 441) on internal:role=button[name="Clear completed"i]
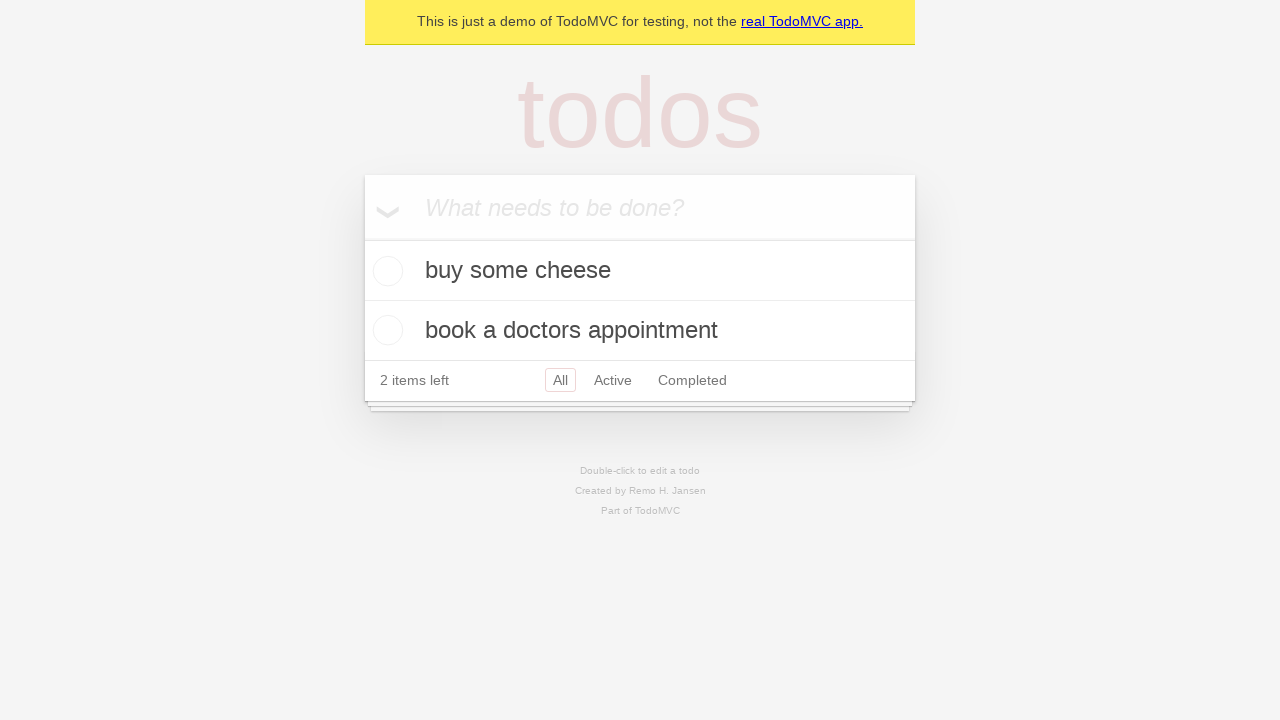

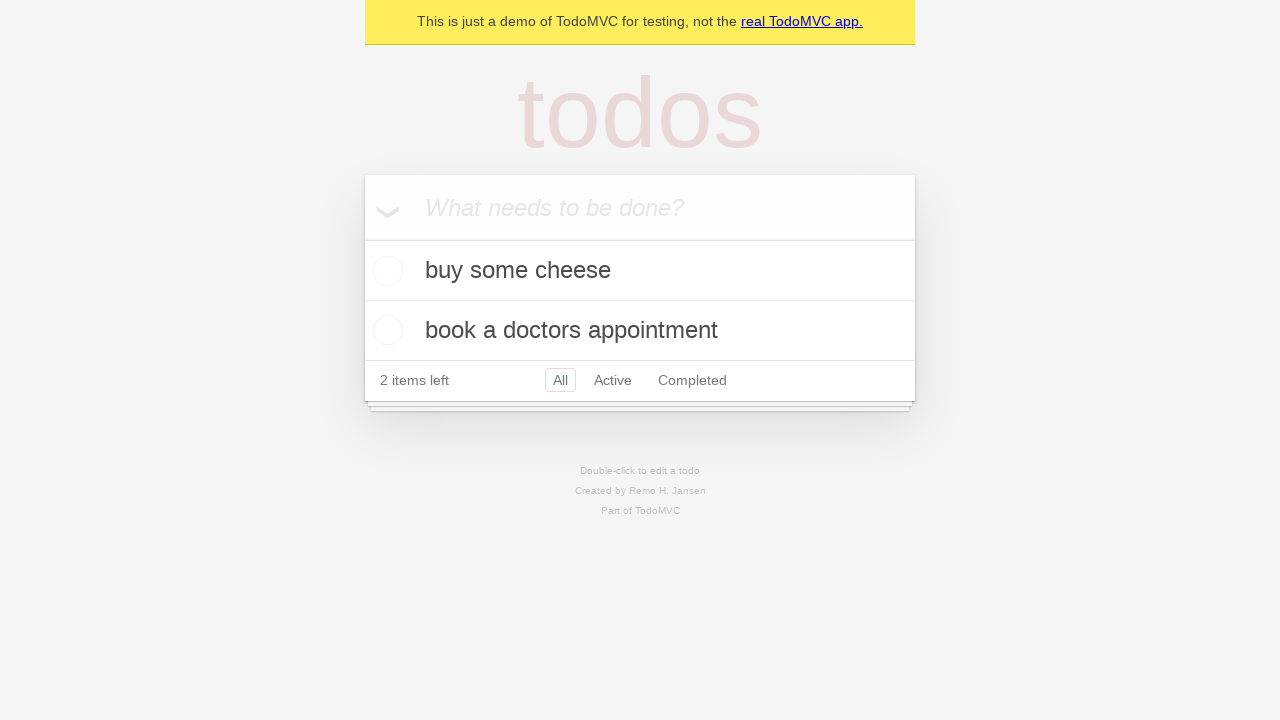